Tests marking a todo with a star by adding a todo and clicking its star button

Starting URL: https://devmountain.github.io/qa_todos/

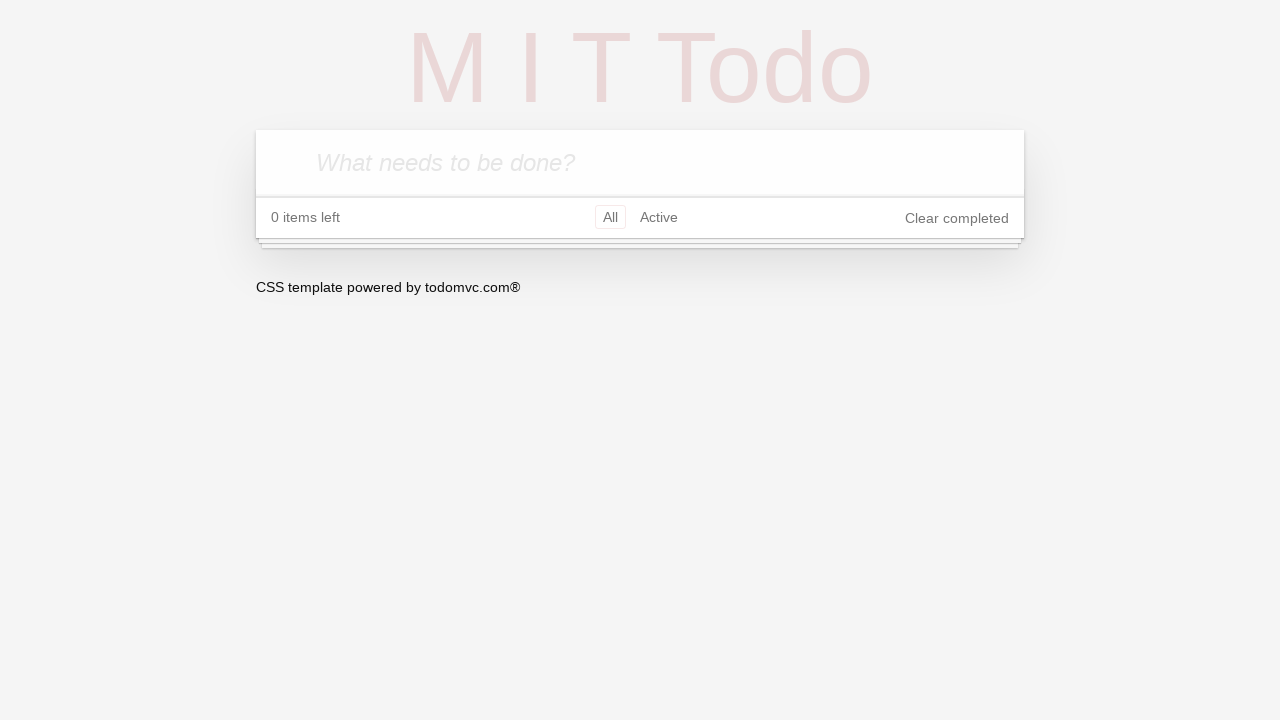

Todo input field loaded
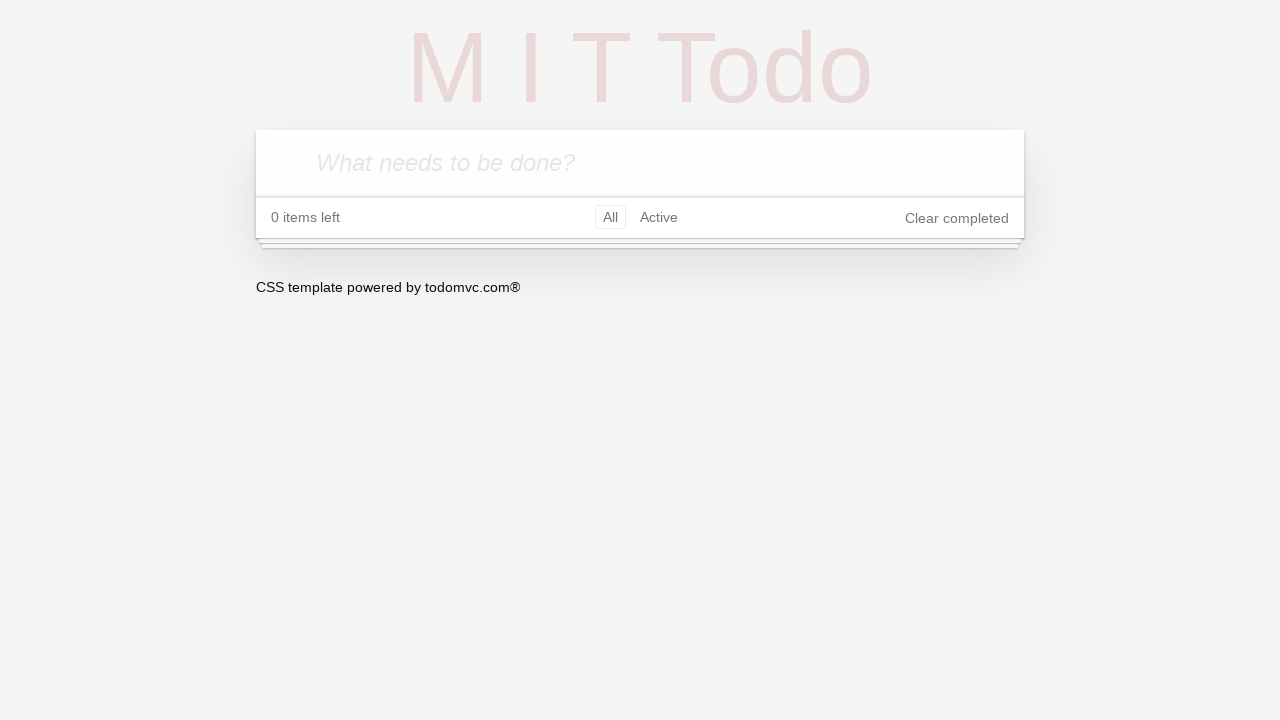

Filled todo input with 'Test To-Do' on input.new-todo
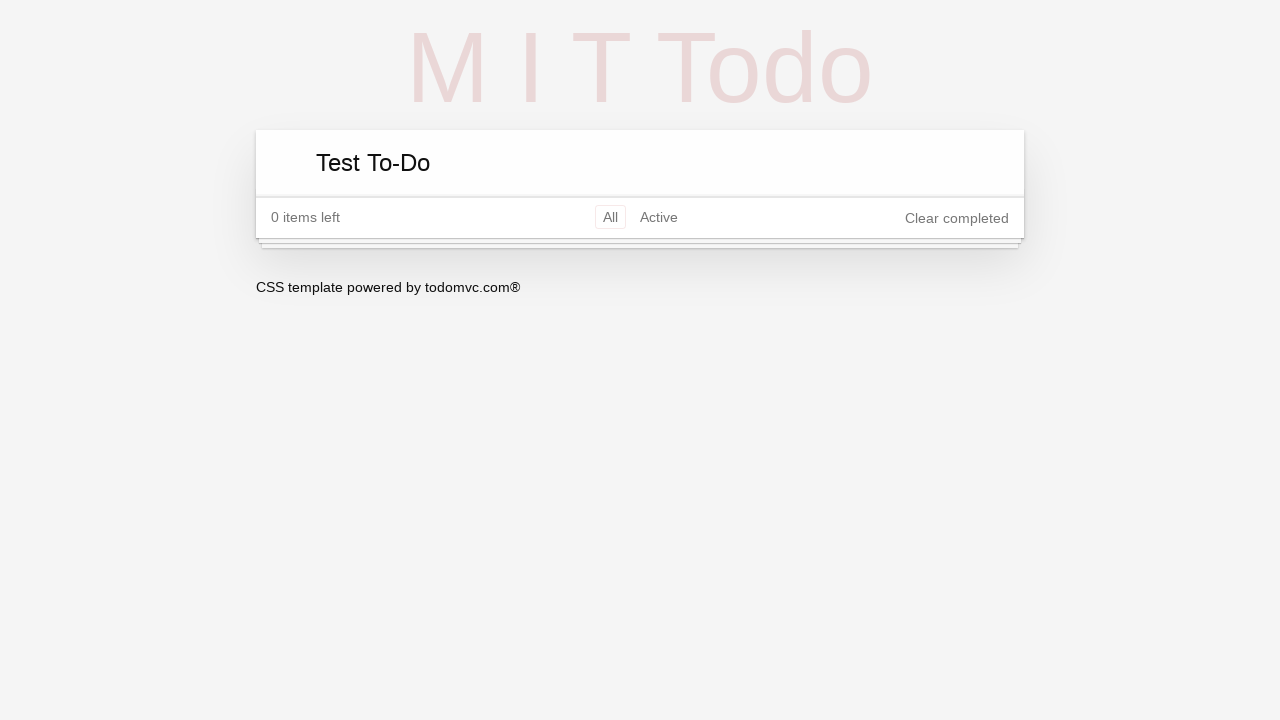

Pressed Enter to add the todo on input.new-todo
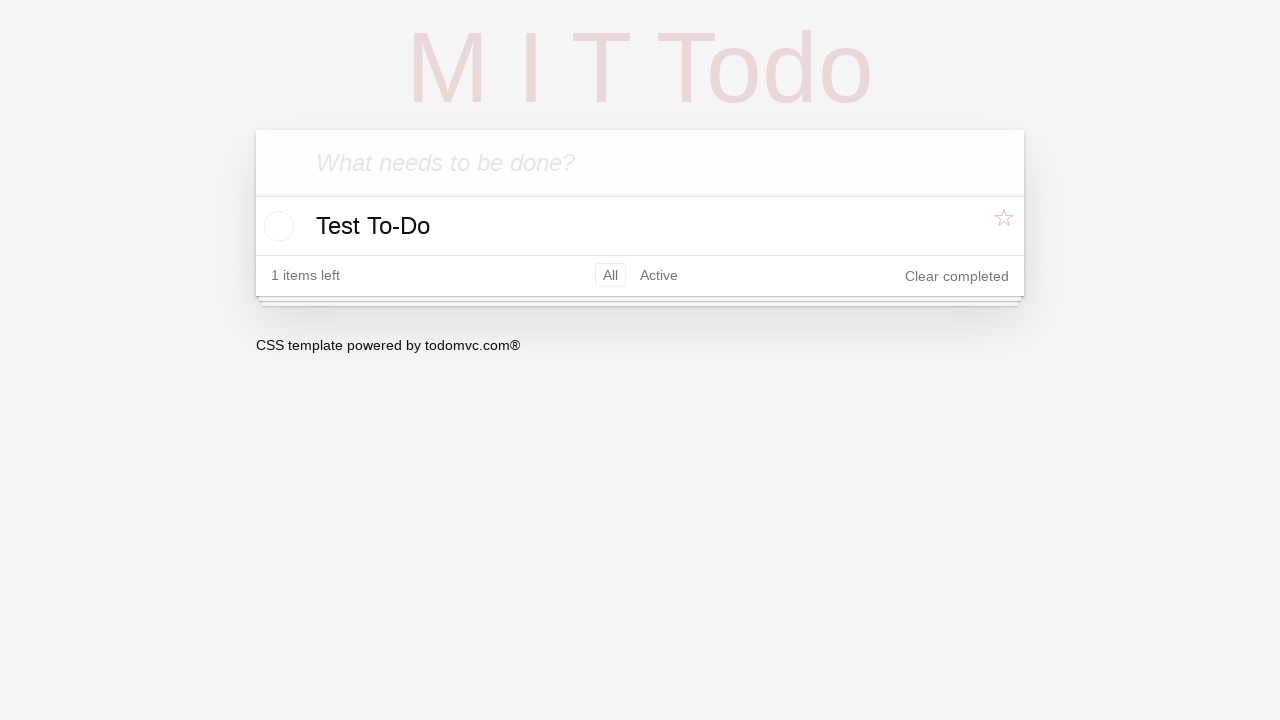

Located all todo items
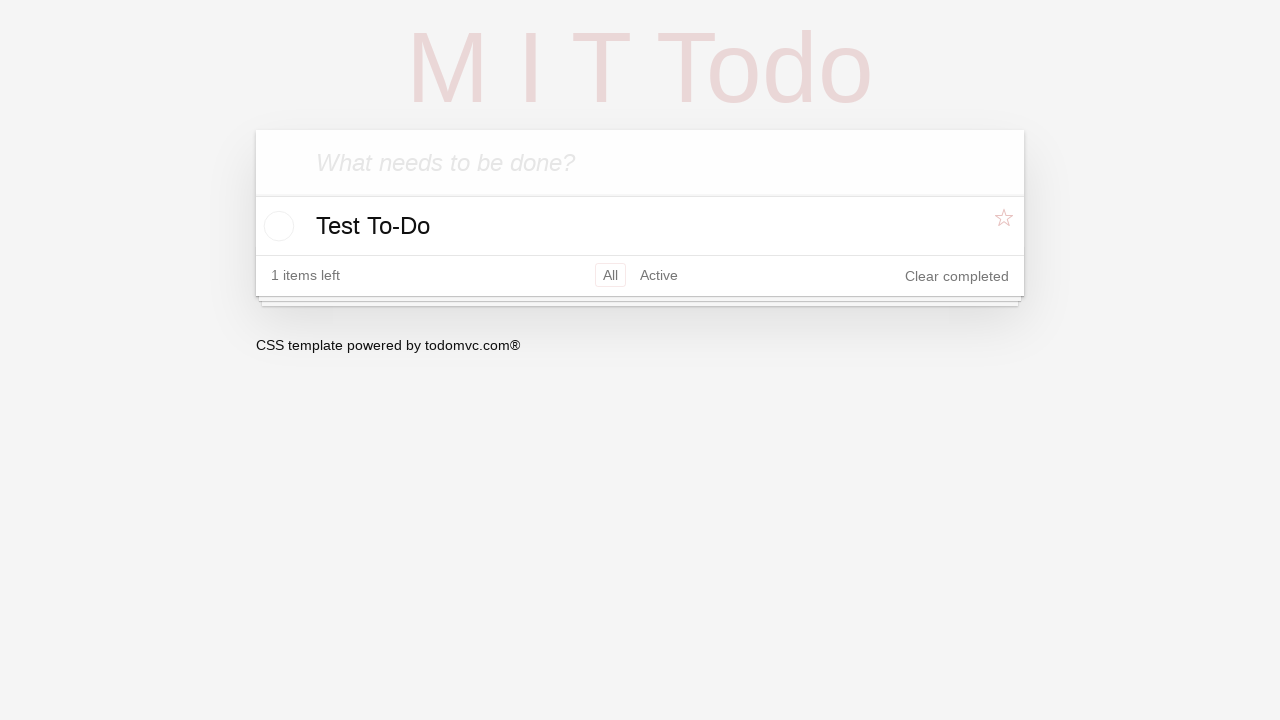

Found the 'Test To-Do' item
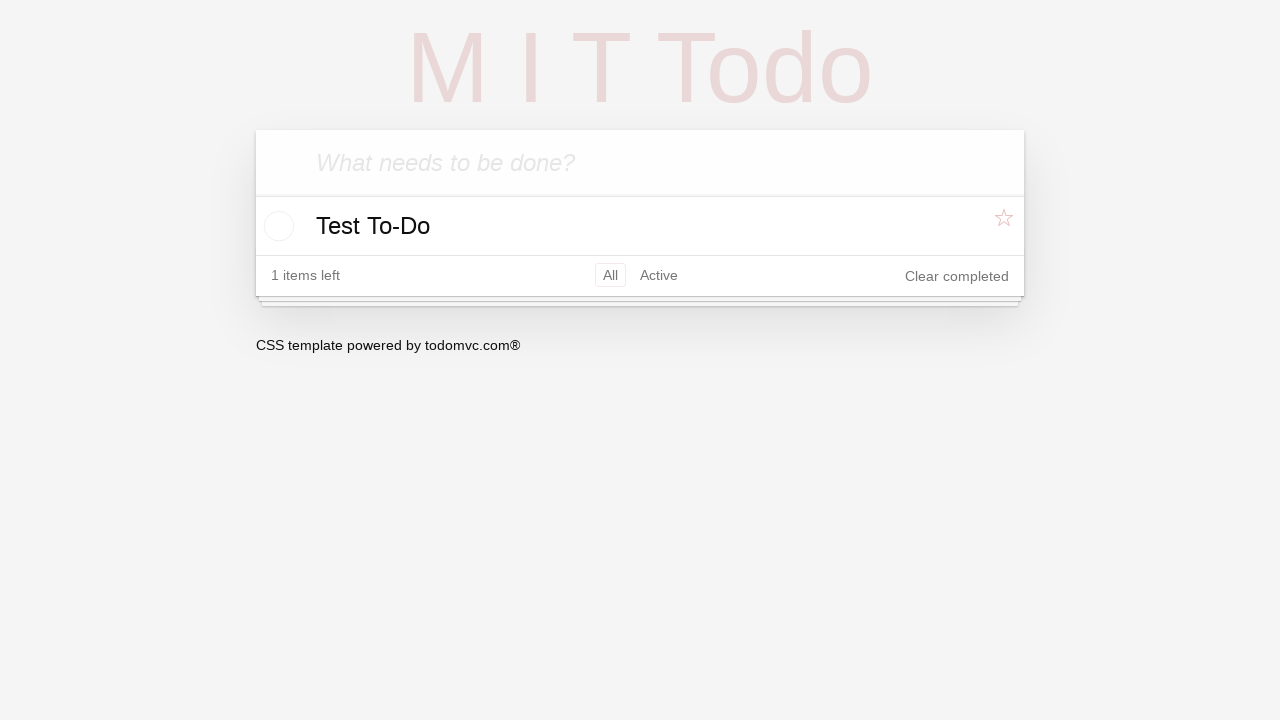

Clicked the star button to mark todo with a star at (1006, 225) on li.todo >> internal:has-text="Test To-Do"i >> nth=0 >> .star
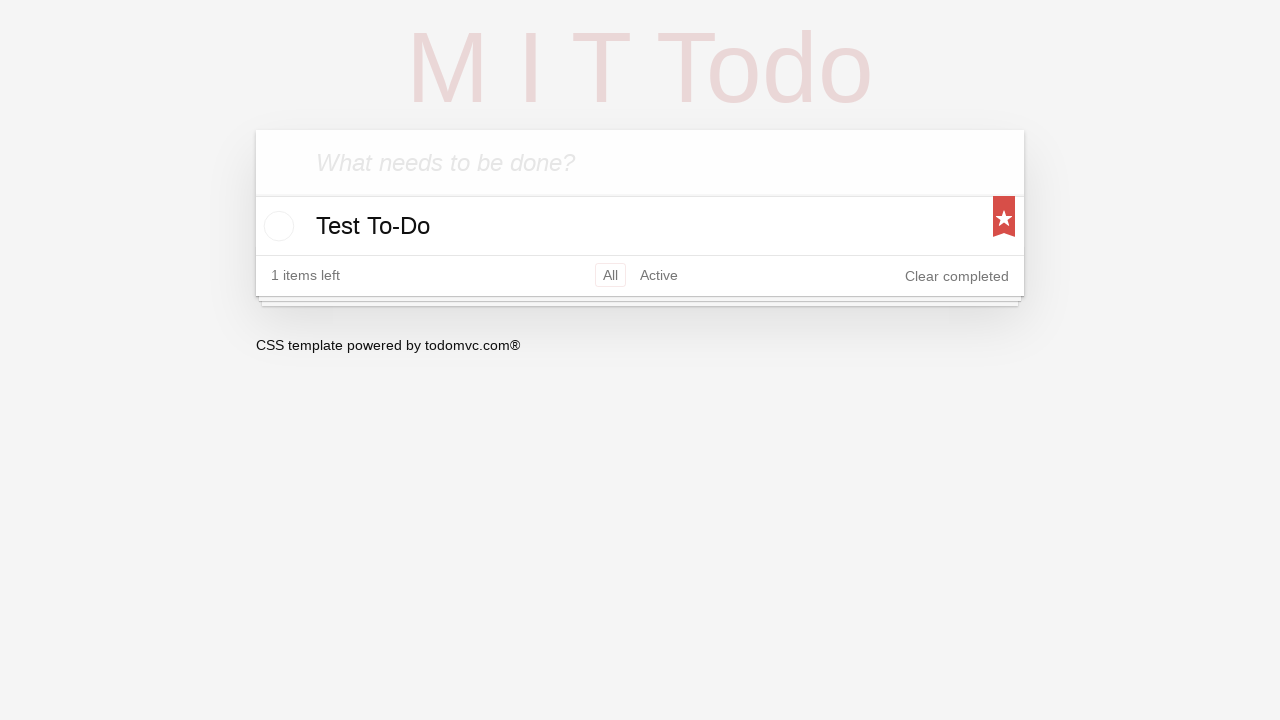

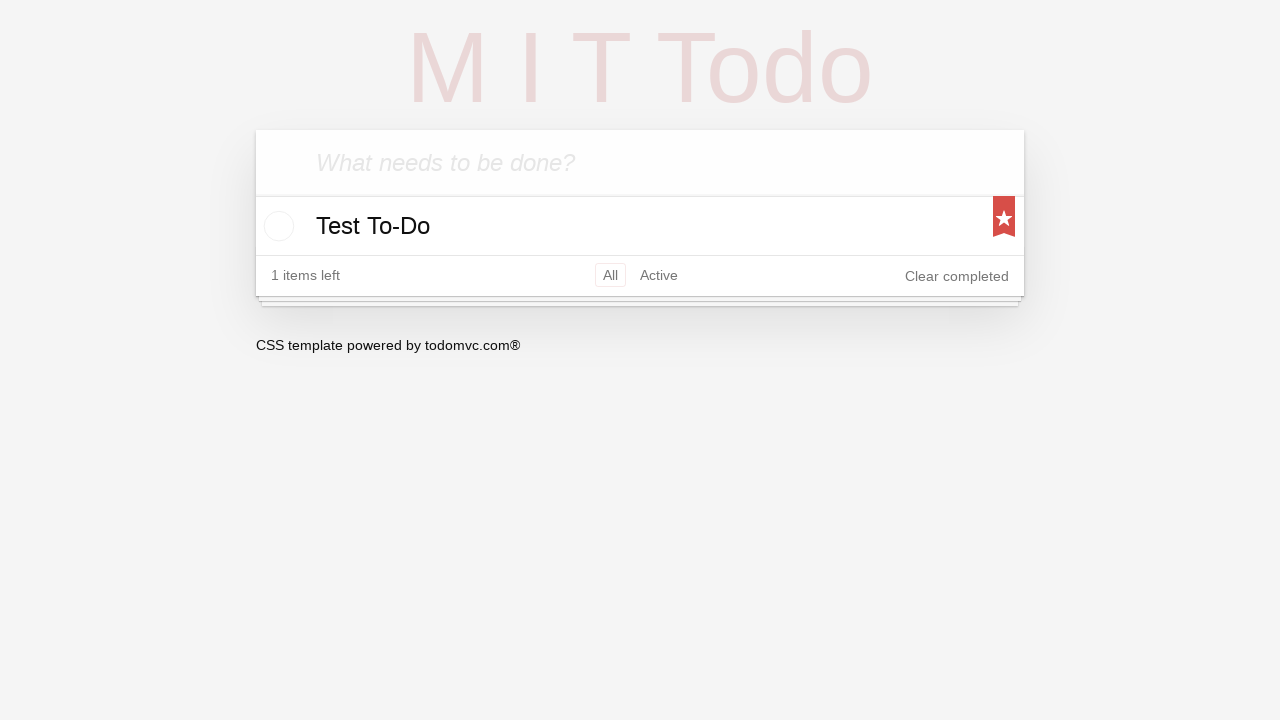